Tests hover functionality by moving mouse over three user figures, verifying the displayed username, clicking the profile link, checking the URL contains the user ID, and navigating back to the main page for each user.

Starting URL: http://the-internet.herokuapp.com/hovers

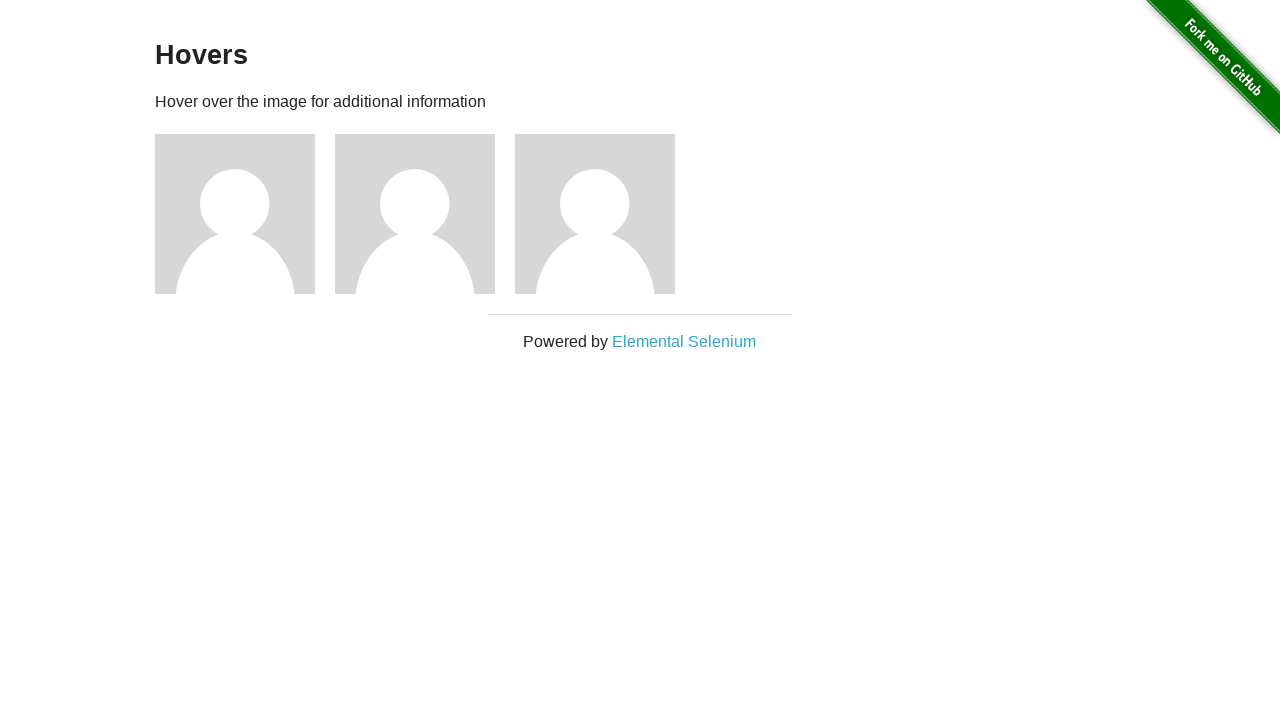

Main page loaded with user figures visible
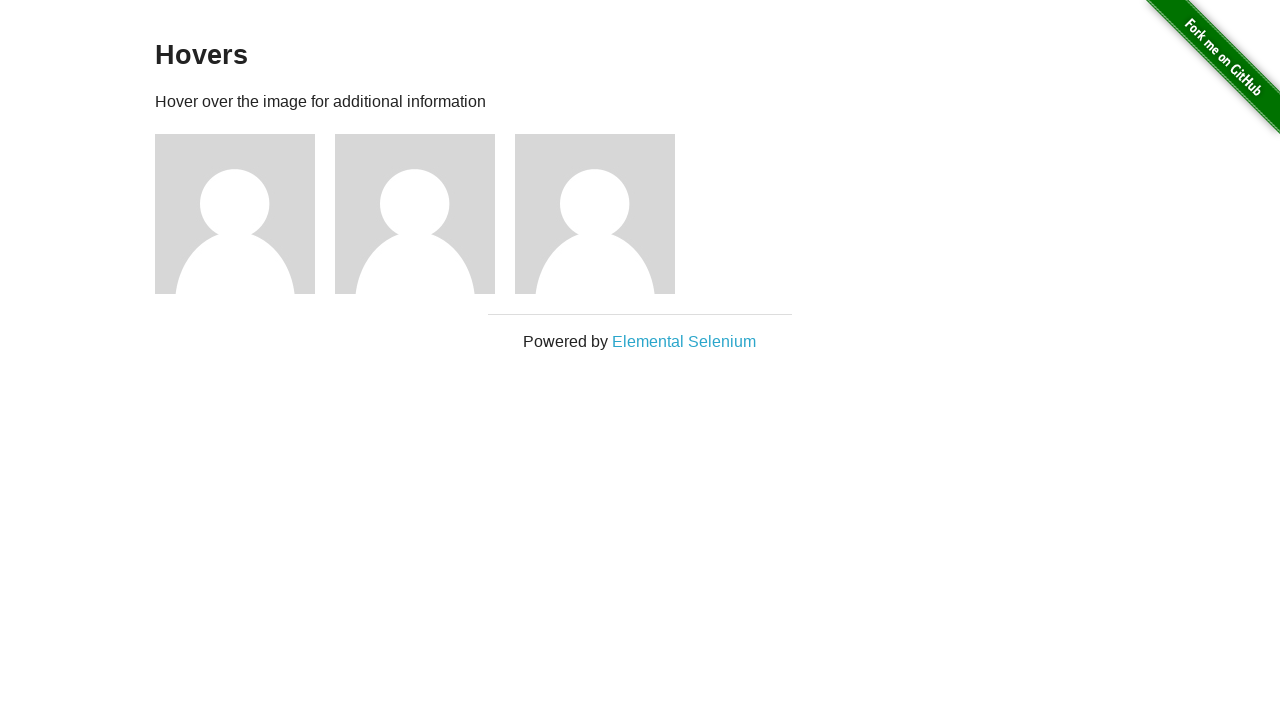

Hovered over user figure 1 at (245, 214) on //div[@class = 'figure'][1]
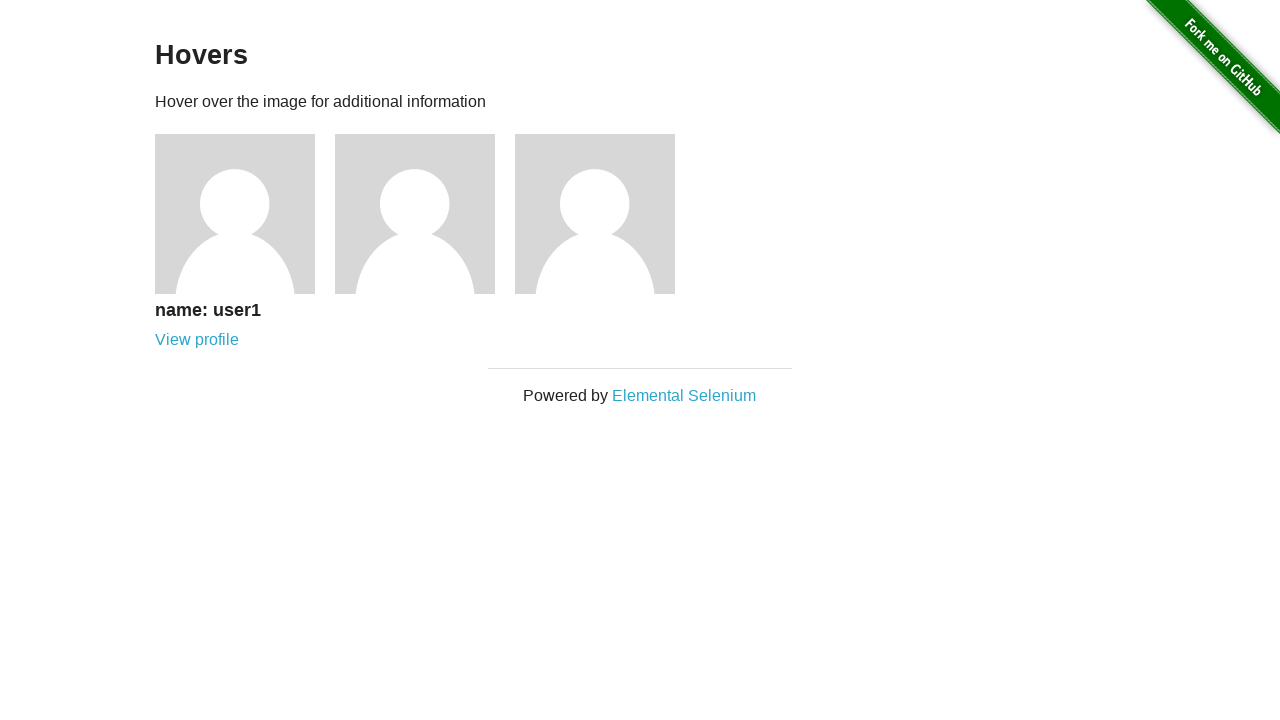

Verified username 'name: user1' displayed correctly for user 1
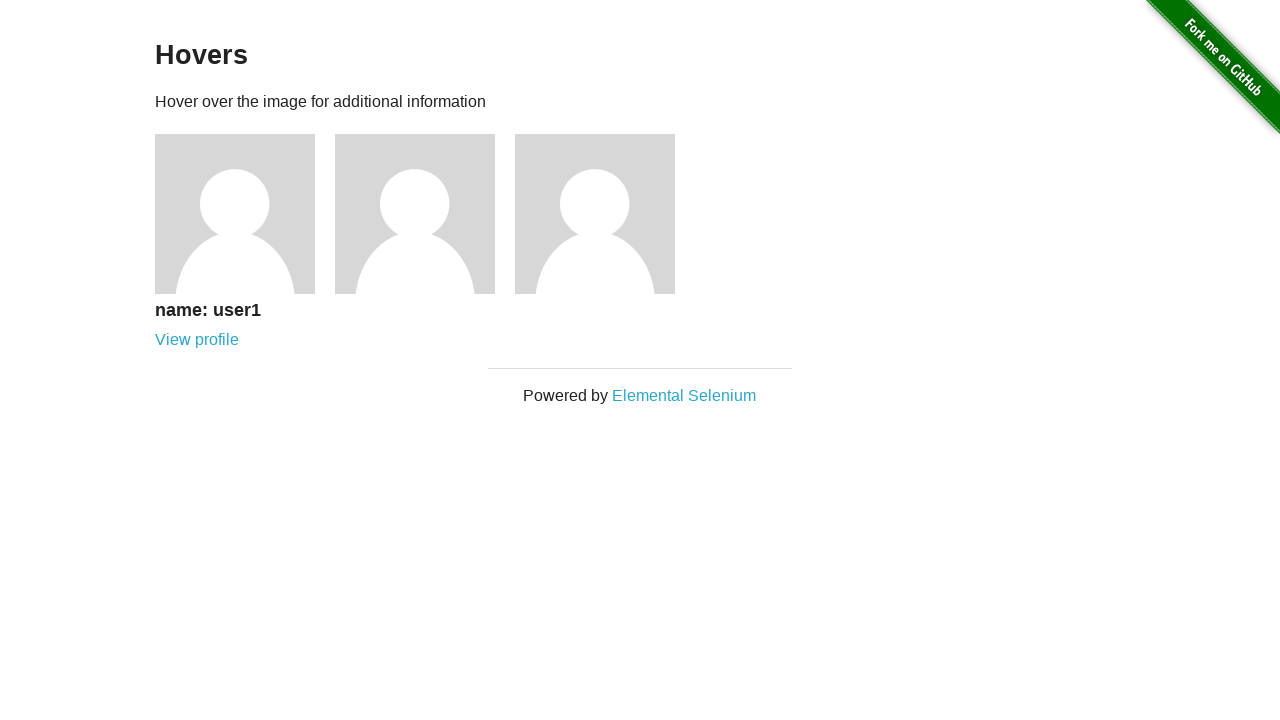

Clicked profile link for user 1 at (197, 340) on //div[@class = 'figure'][1]//a
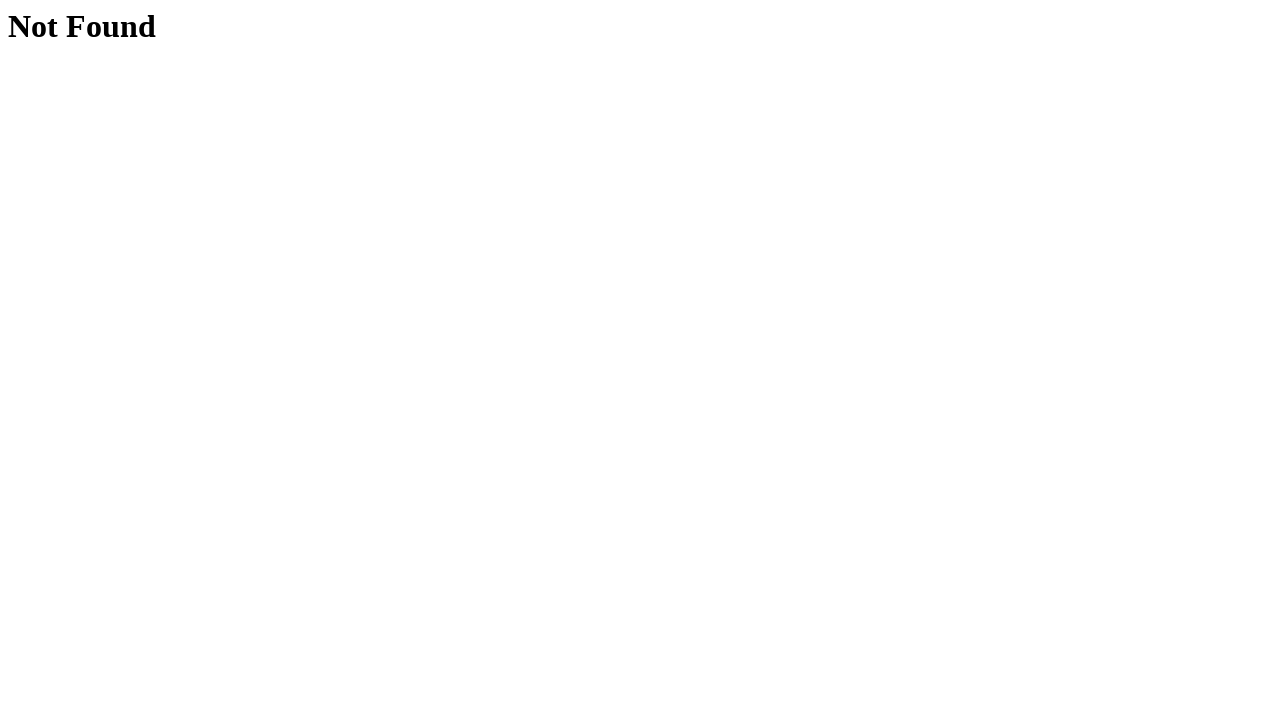

Navigated to user profile page, URL contains /users/1
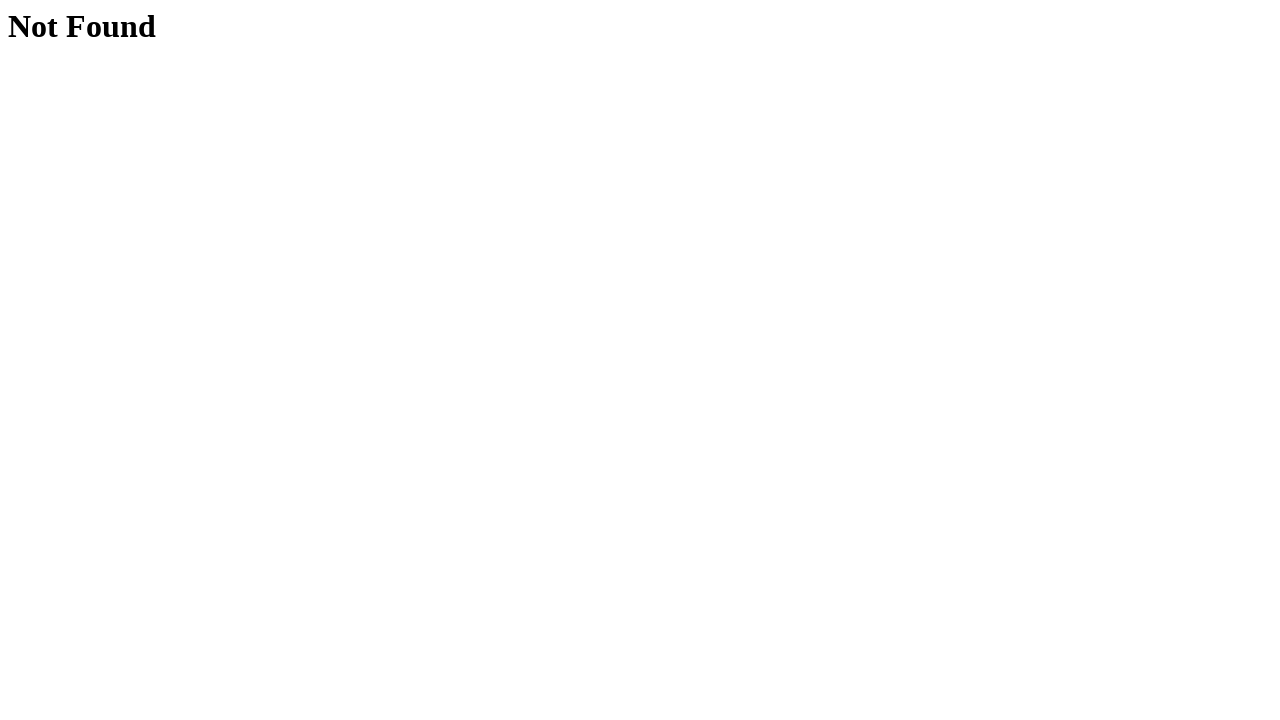

Navigated back to main hovers page
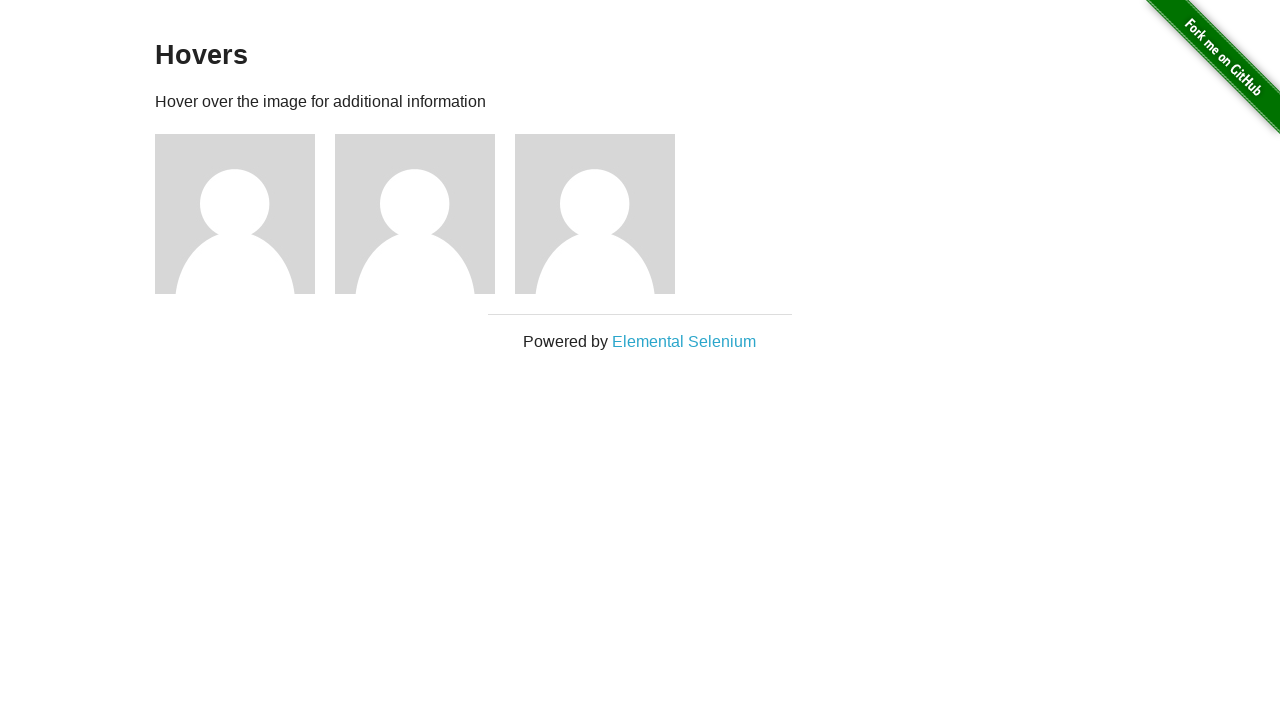

Main page reloaded with user figures visible after returning from user 1 profile
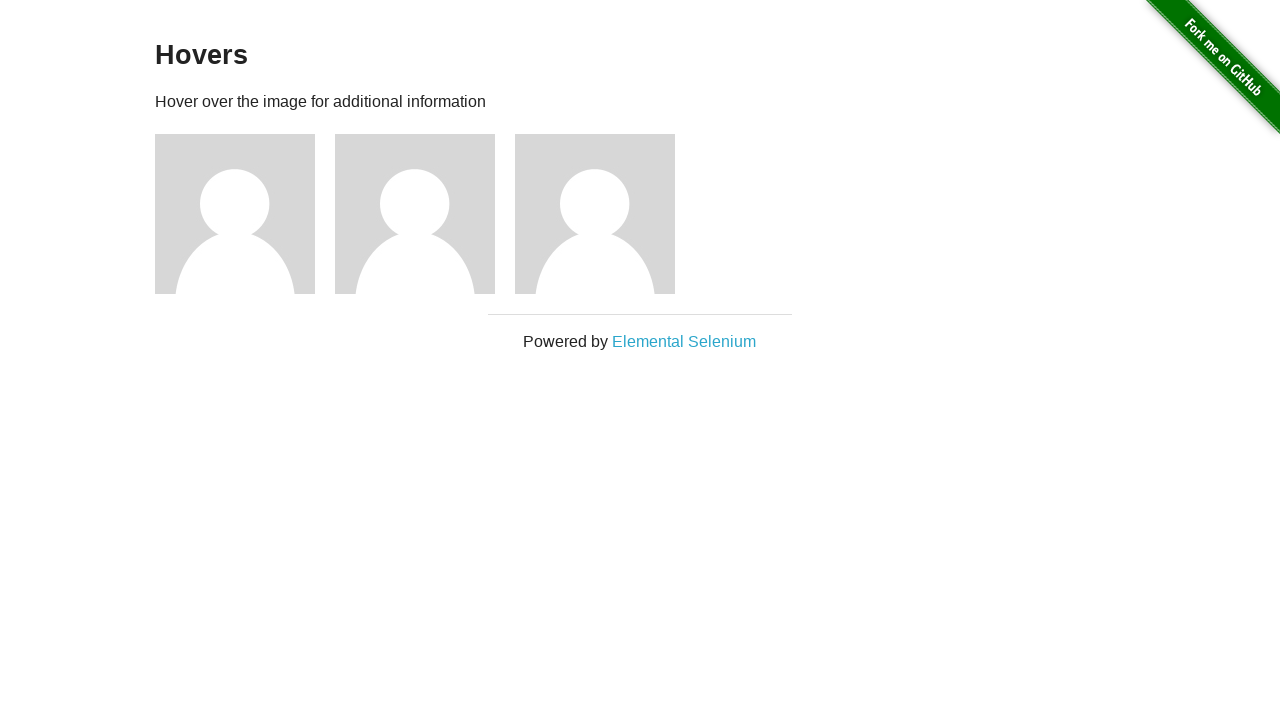

Hovered over user figure 2 at (425, 214) on //div[@class = 'figure'][2]
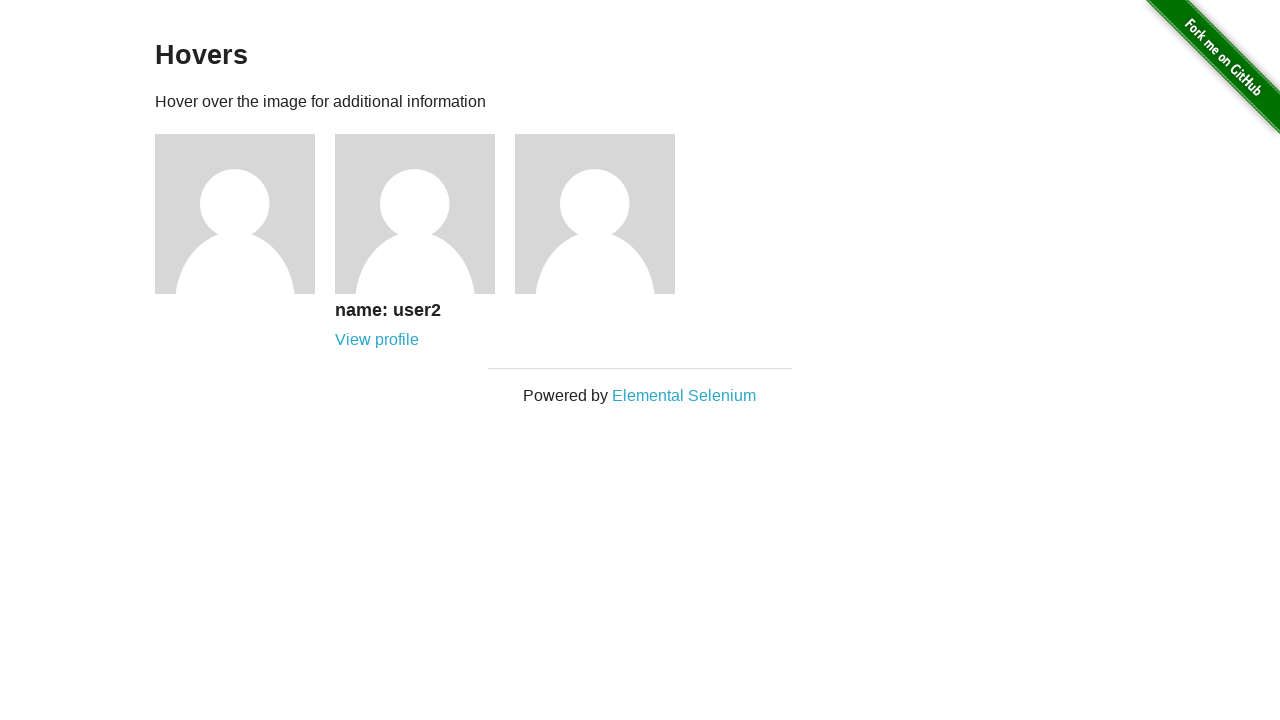

Verified username 'name: user2' displayed correctly for user 2
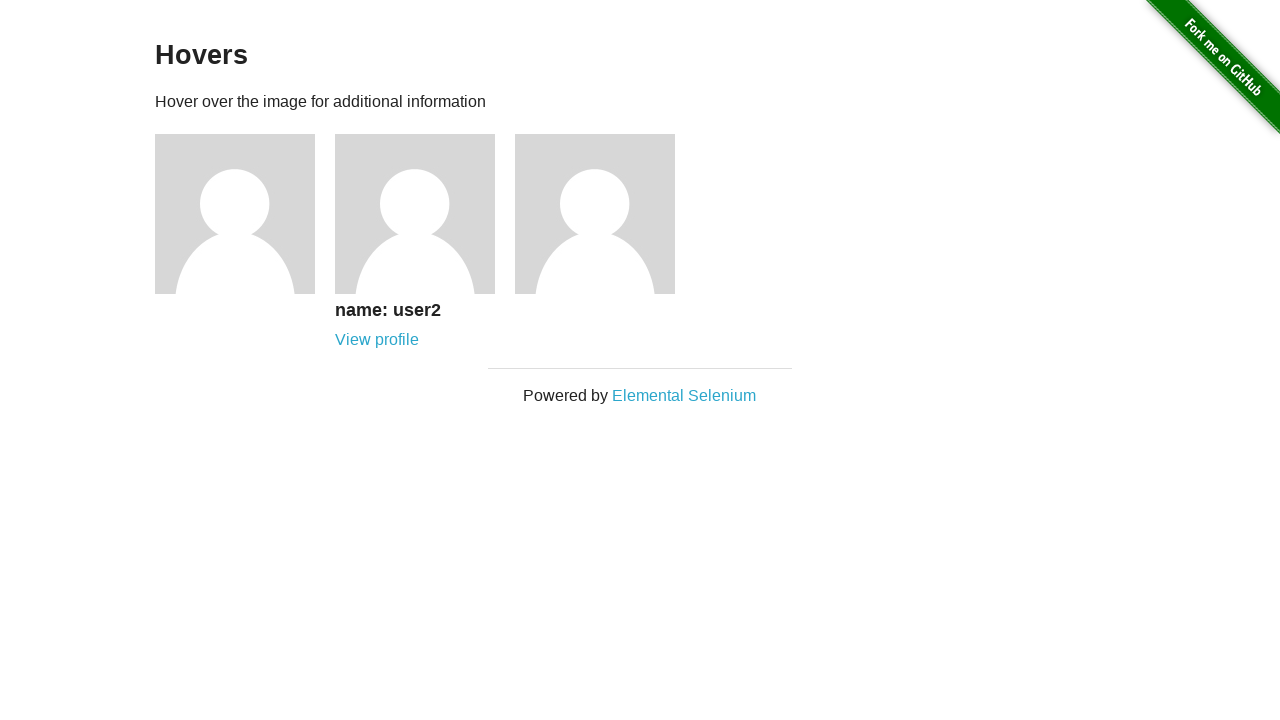

Clicked profile link for user 2 at (377, 340) on //div[@class = 'figure'][2]//a
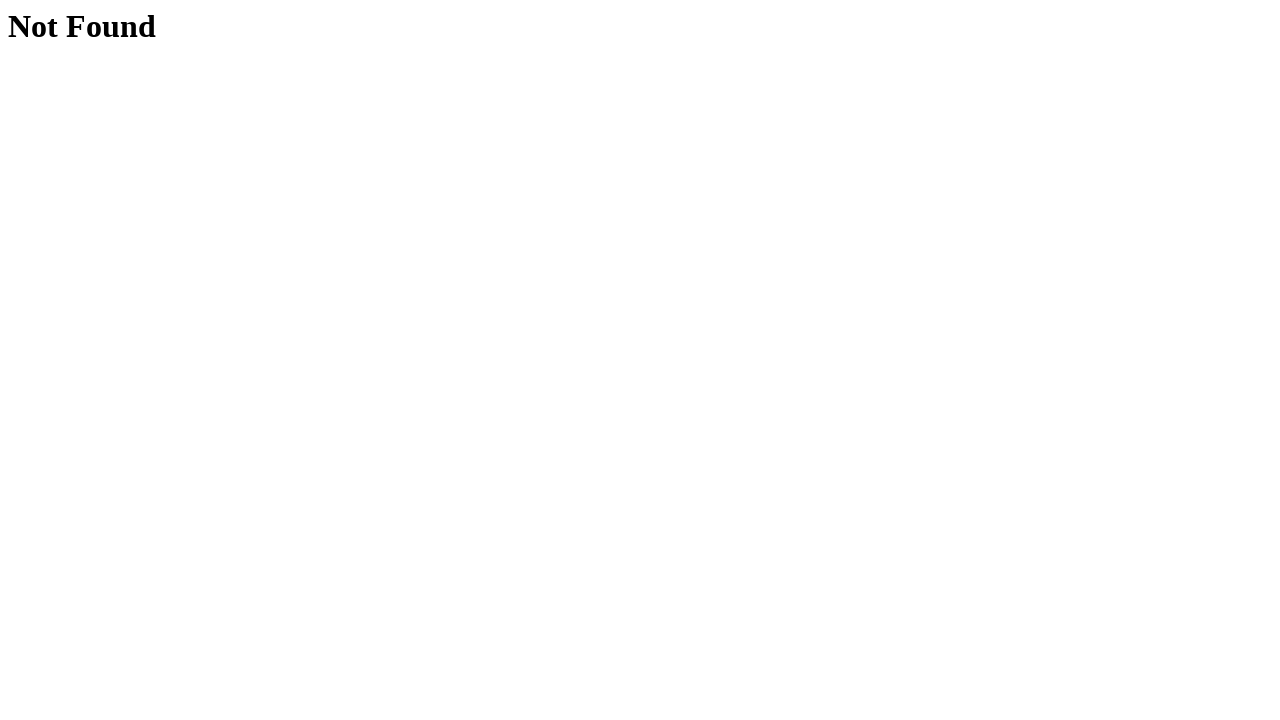

Navigated to user profile page, URL contains /users/2
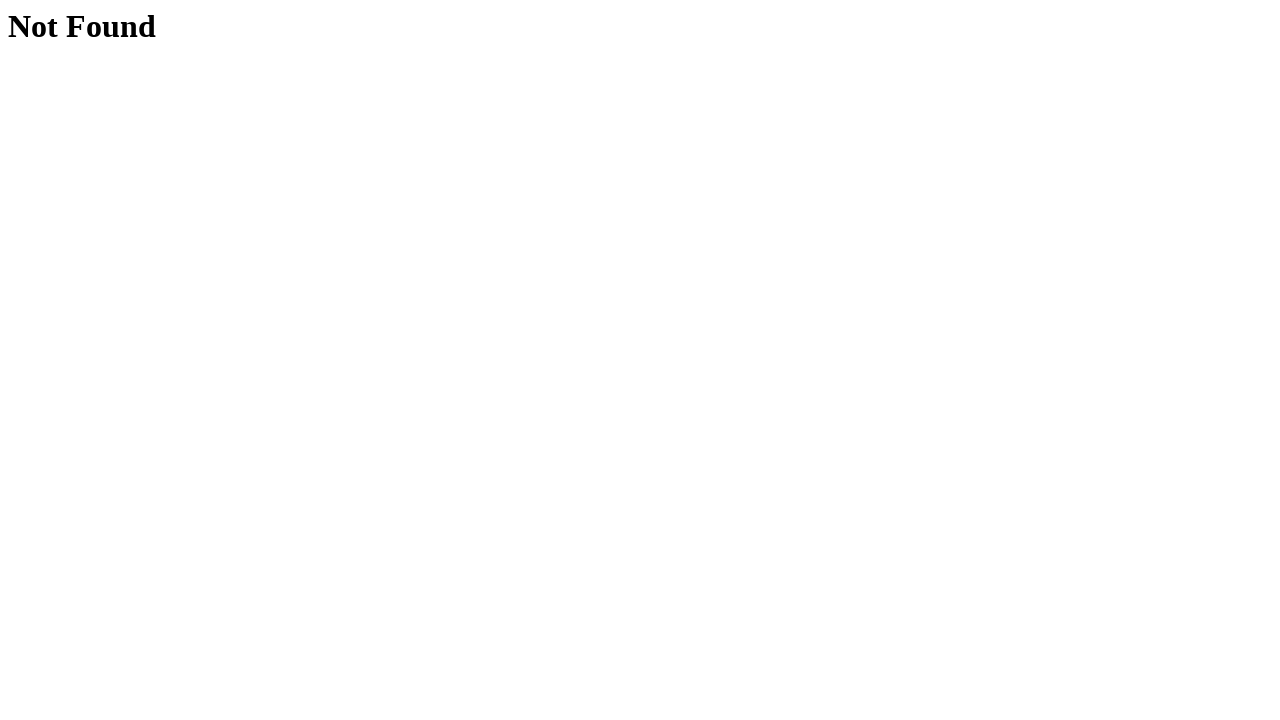

Navigated back to main hovers page
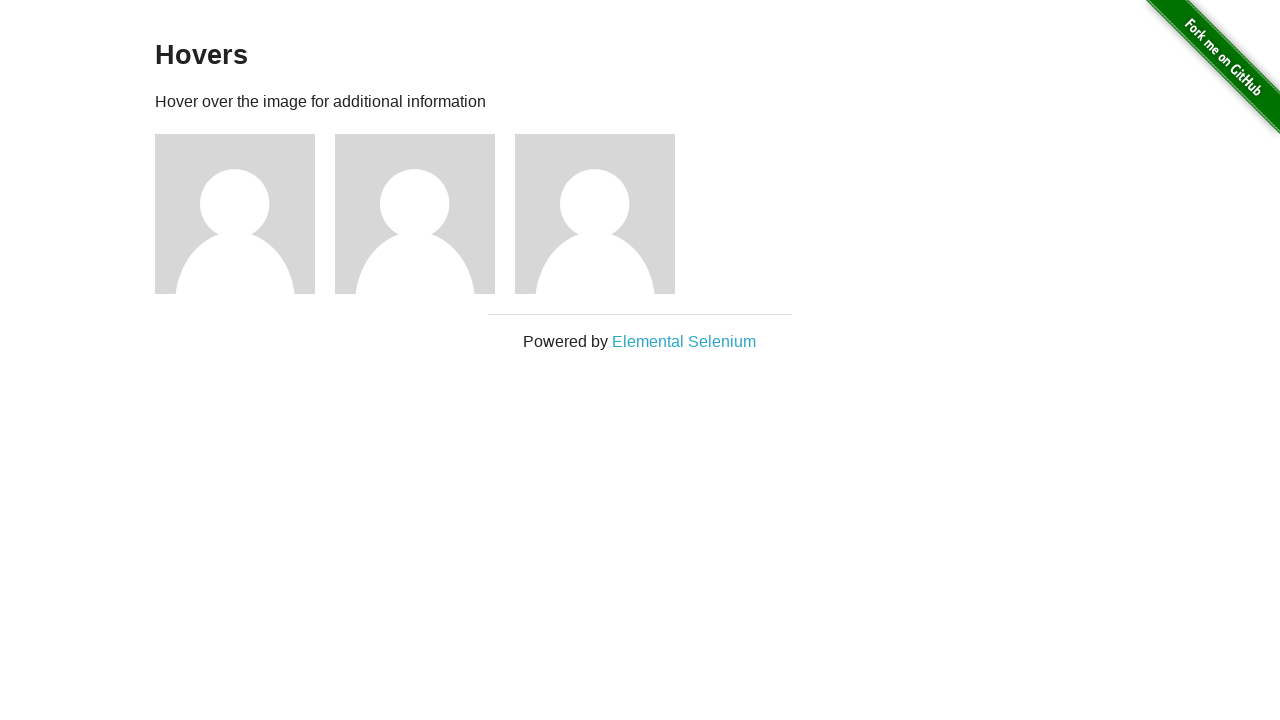

Main page reloaded with user figures visible after returning from user 2 profile
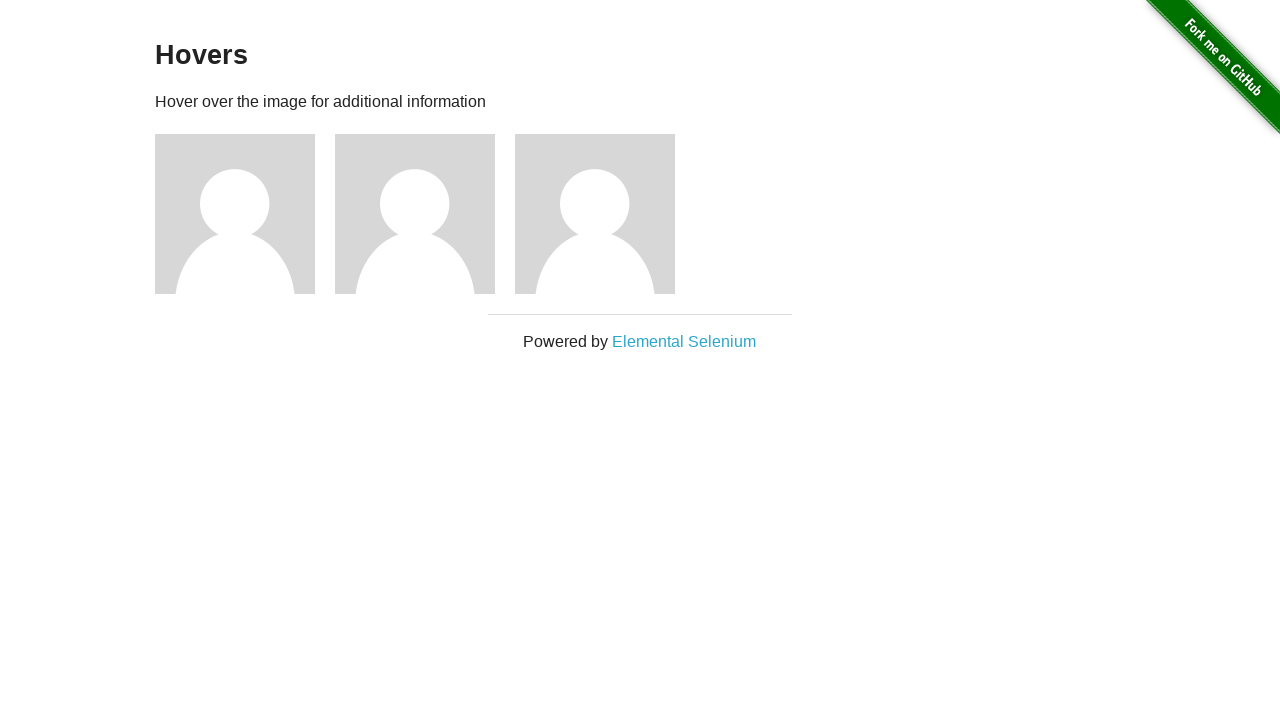

Hovered over user figure 3 at (605, 214) on //div[@class = 'figure'][3]
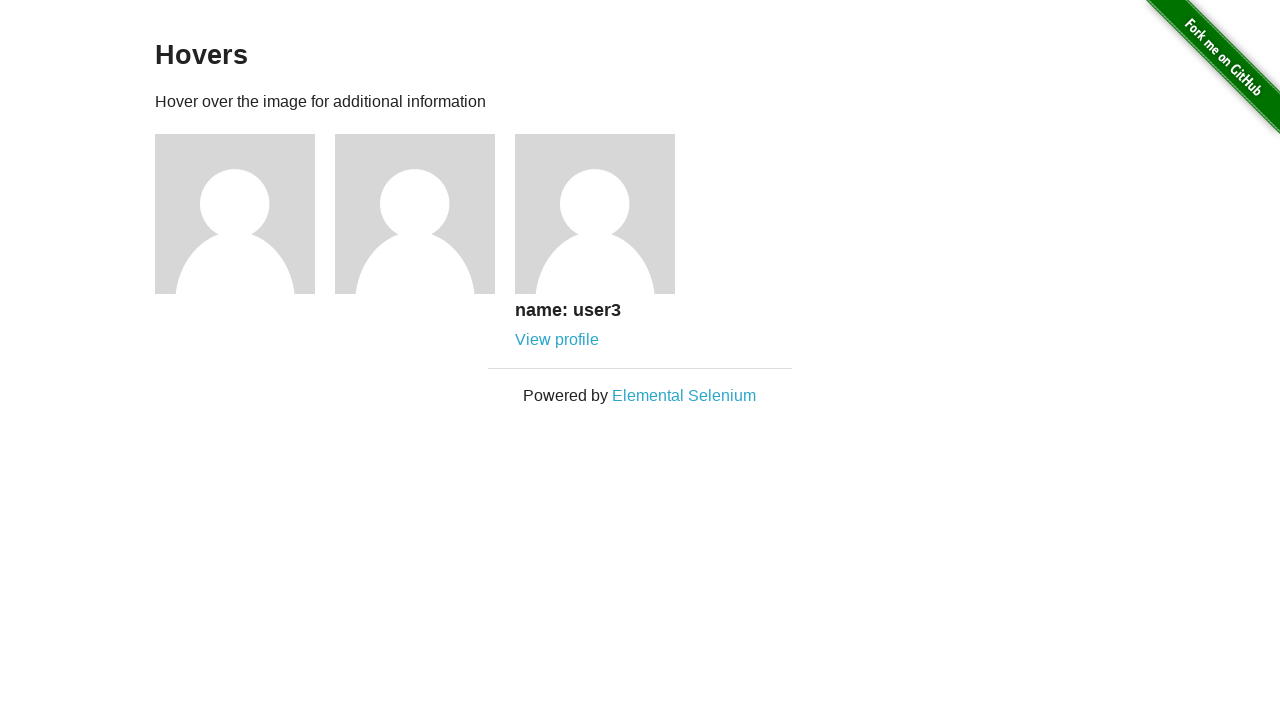

Verified username 'name: user3' displayed correctly for user 3
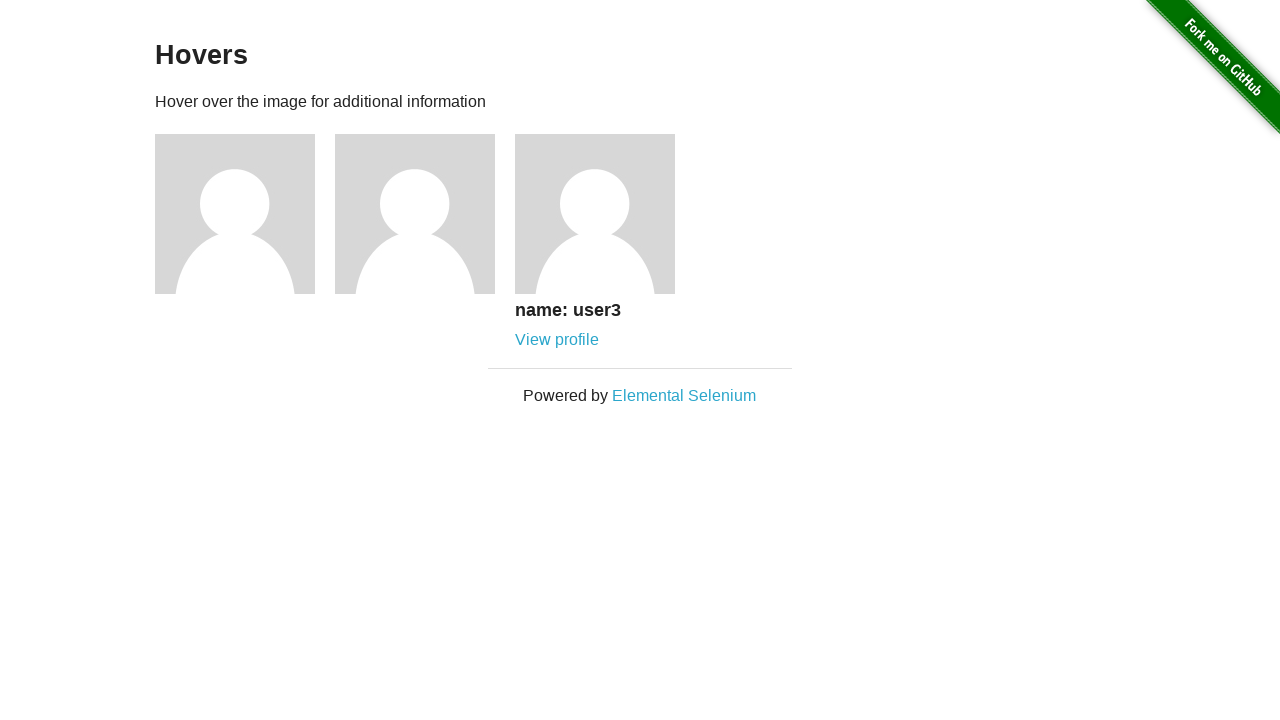

Clicked profile link for user 3 at (557, 340) on //div[@class = 'figure'][3]//a
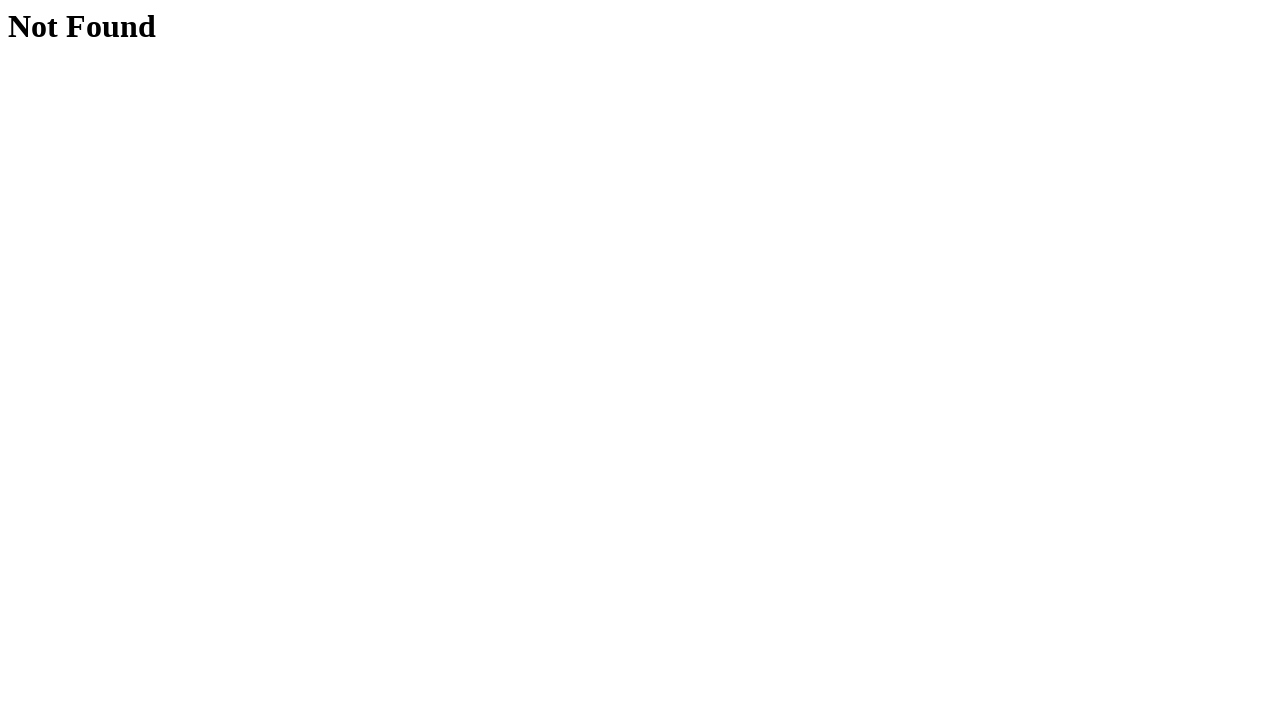

Navigated to user profile page, URL contains /users/3
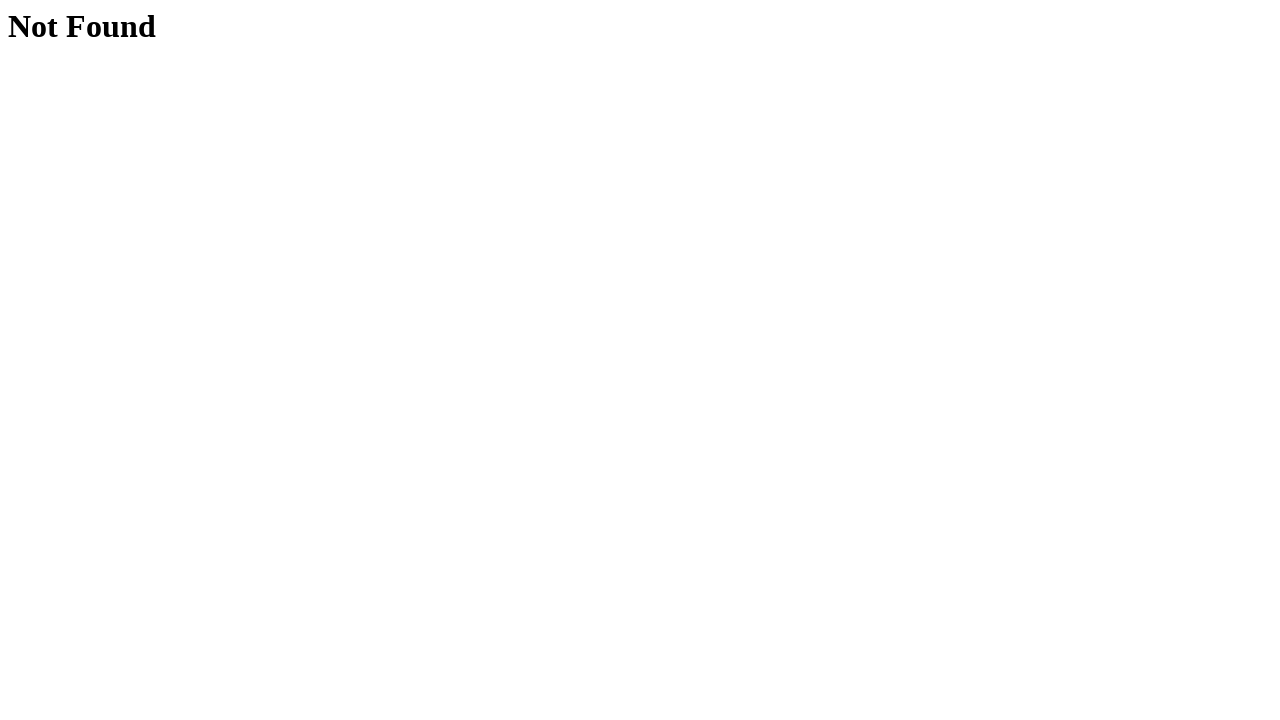

Navigated back to main hovers page
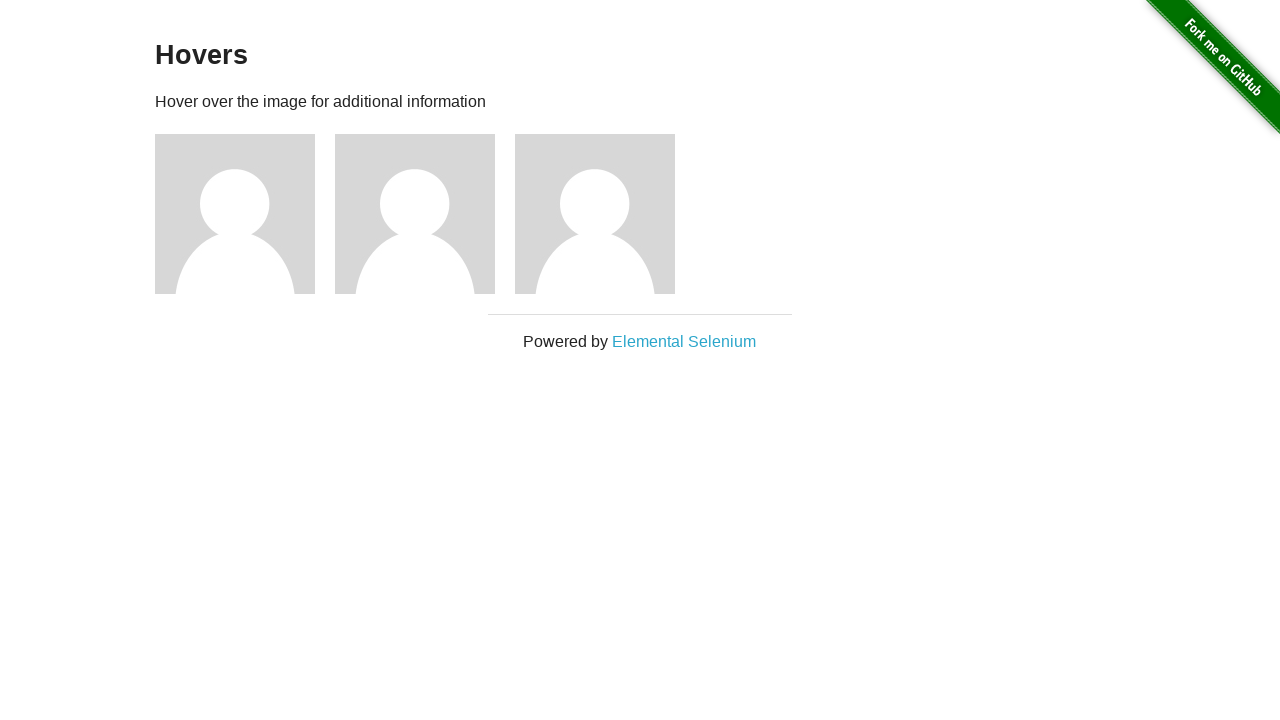

Main page reloaded with user figures visible after returning from user 3 profile
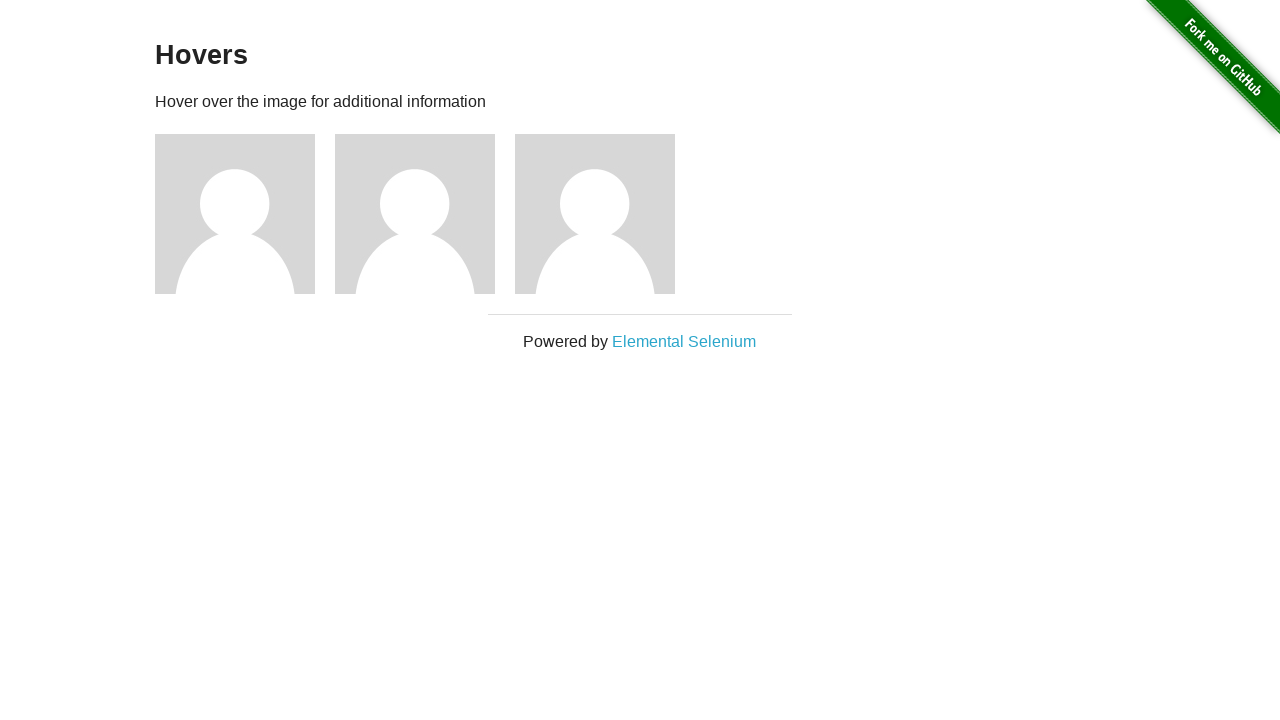

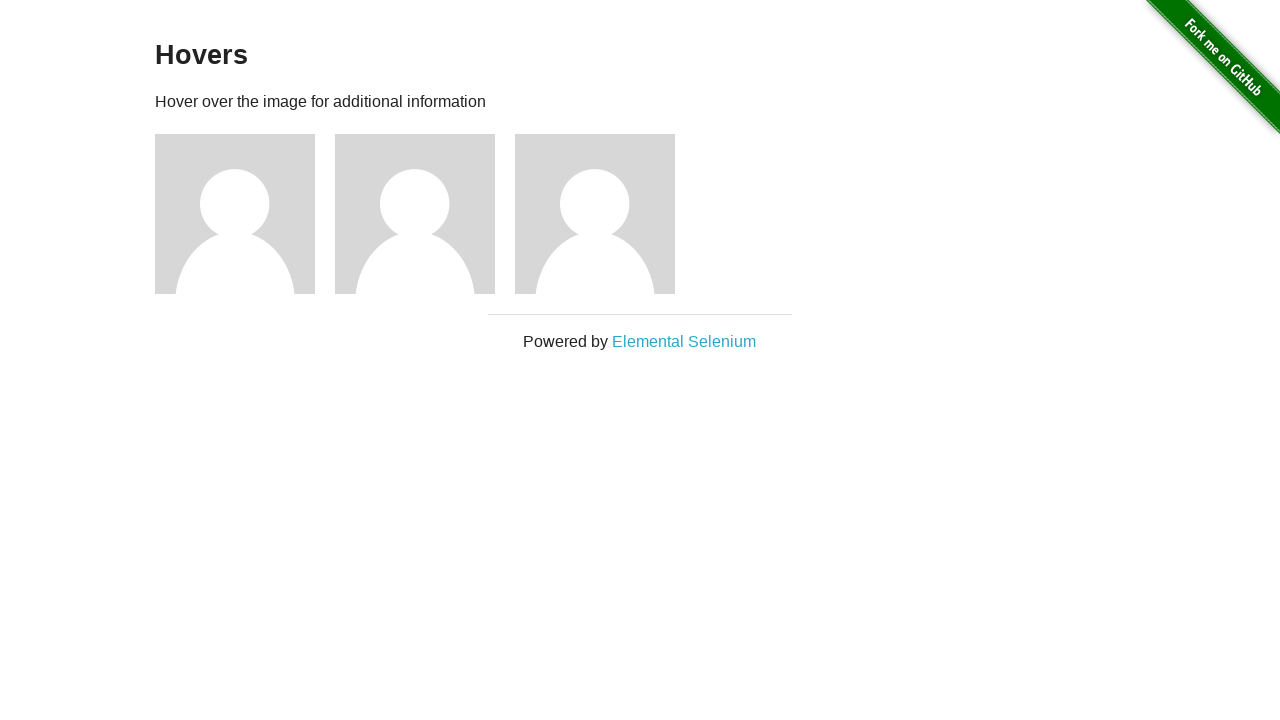